Tests selecting an option from a dropdown menu using visible text to select Option 1

Starting URL: https://testcenter.techproeducation.com/index.php?page=dropdown

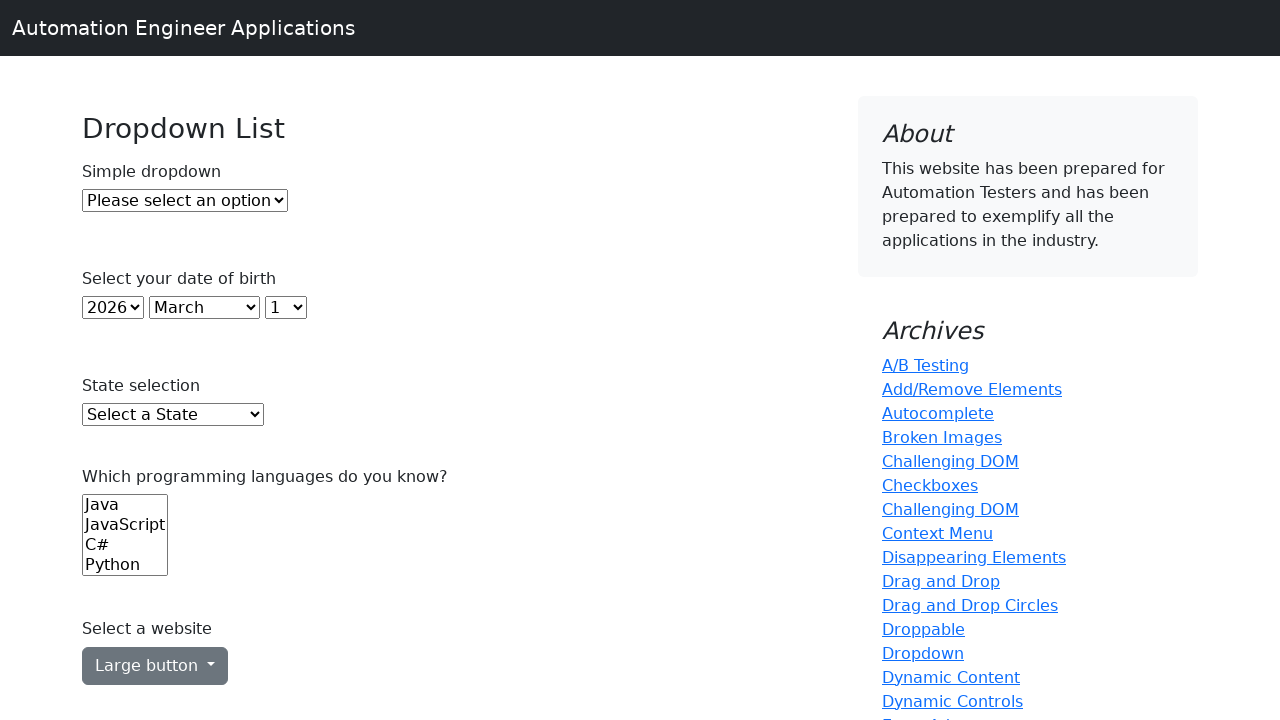

Navigated to dropdown test page
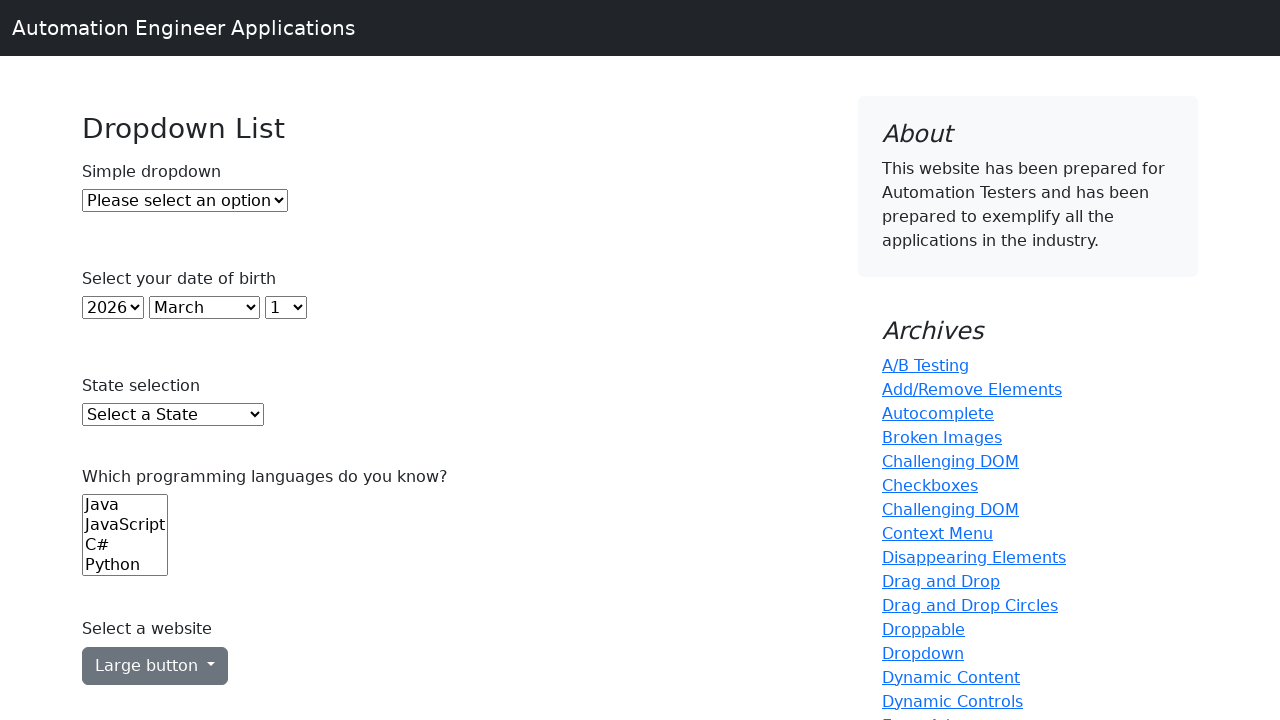

Selected Option 1 from dropdown menu using visible text on #dropdown
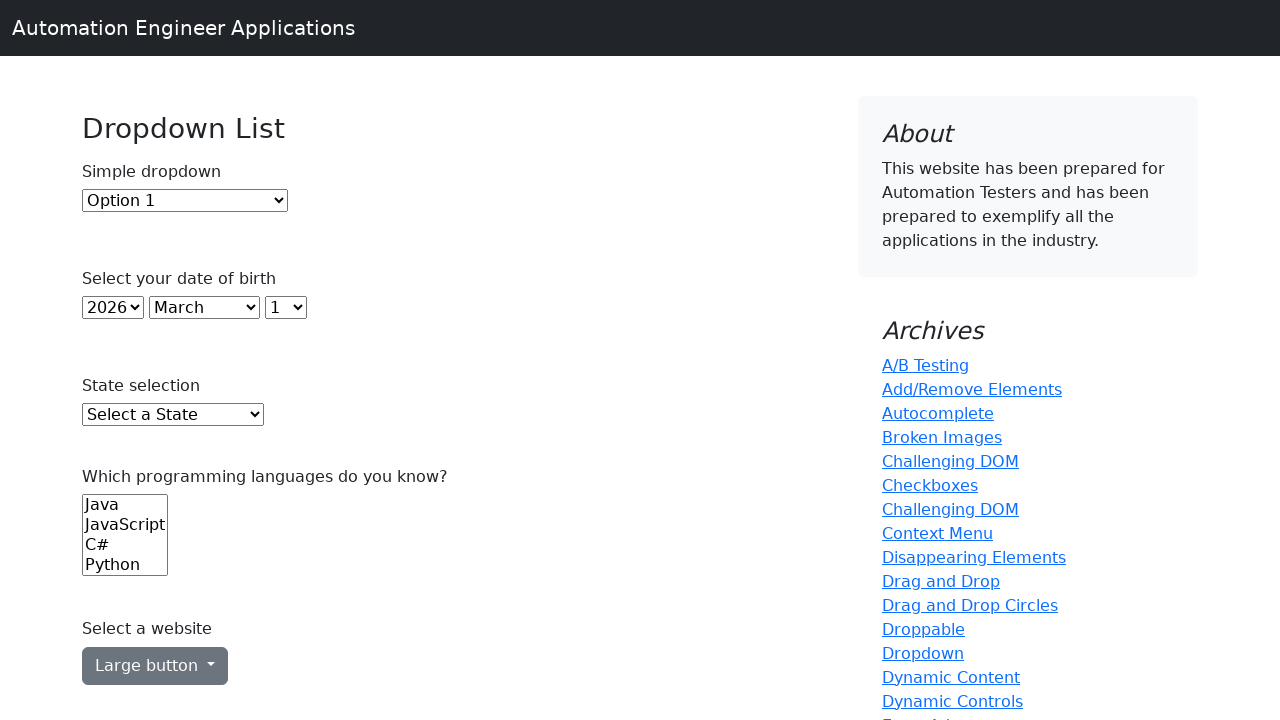

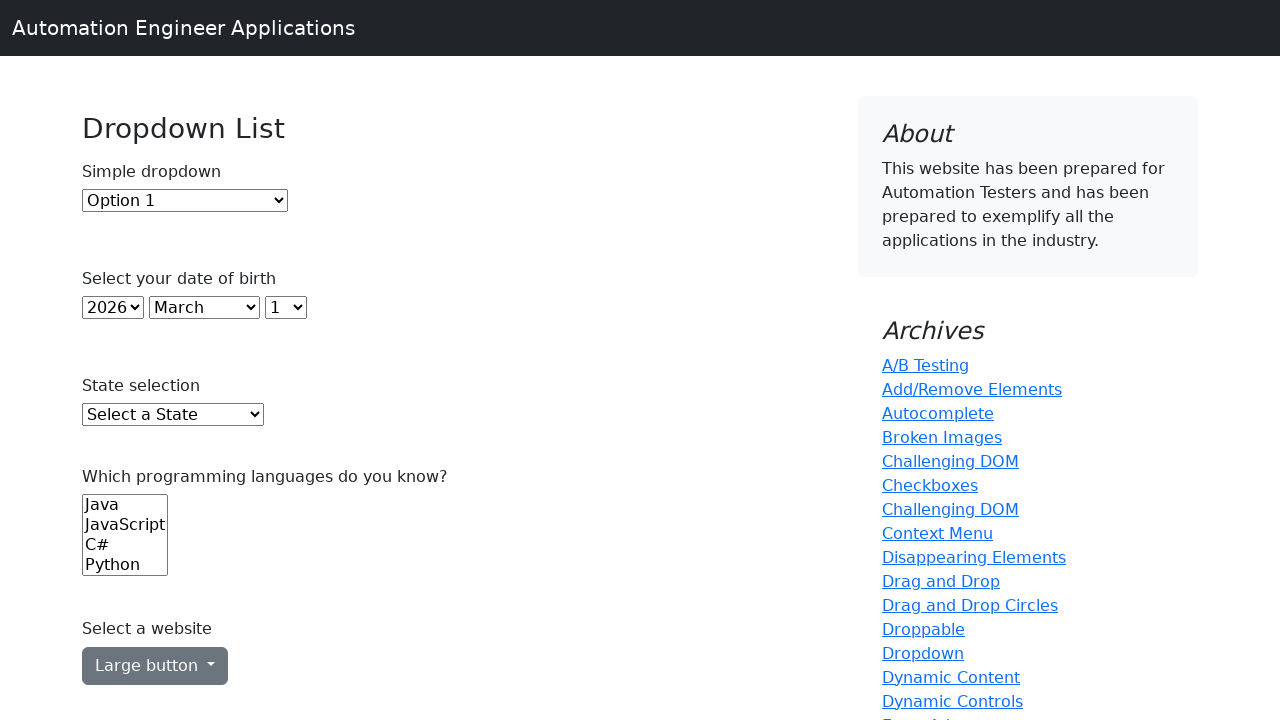